Tests dropdown menu interaction on omayo blog by clicking the dropdown button and navigating to Facebook link

Starting URL: http://omayo.blogspot.com/

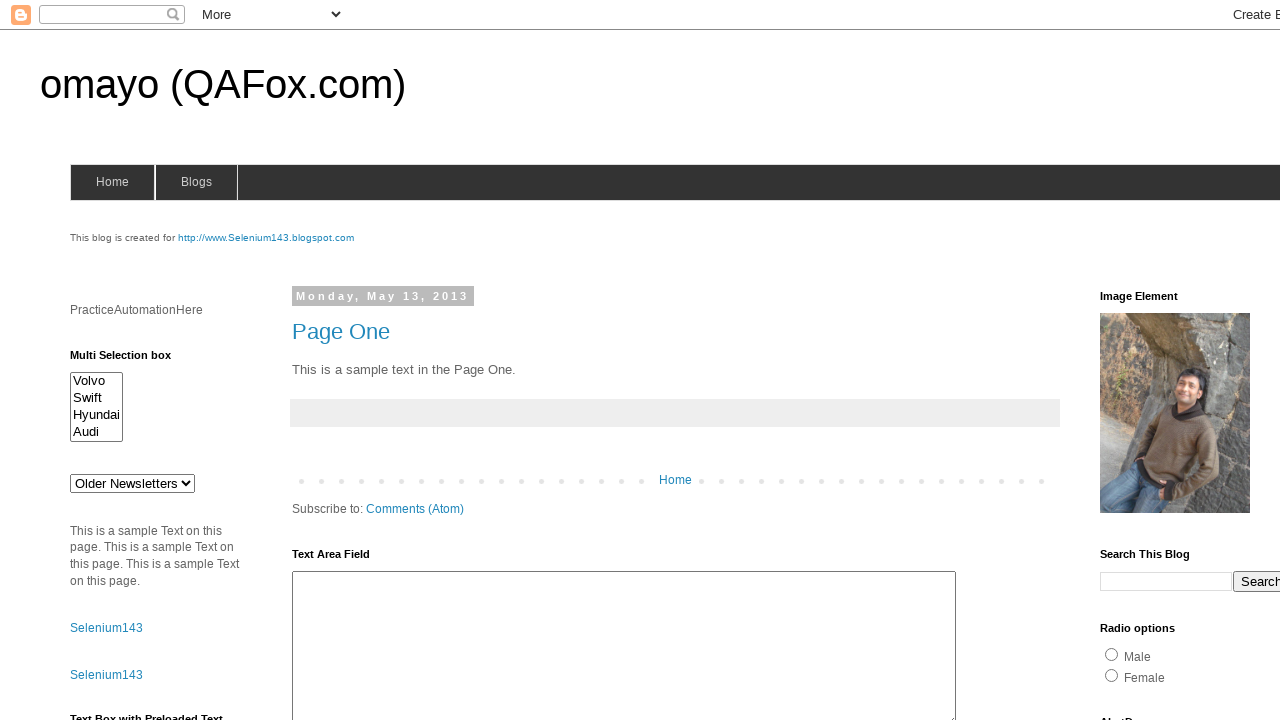

Dropdown button became visible
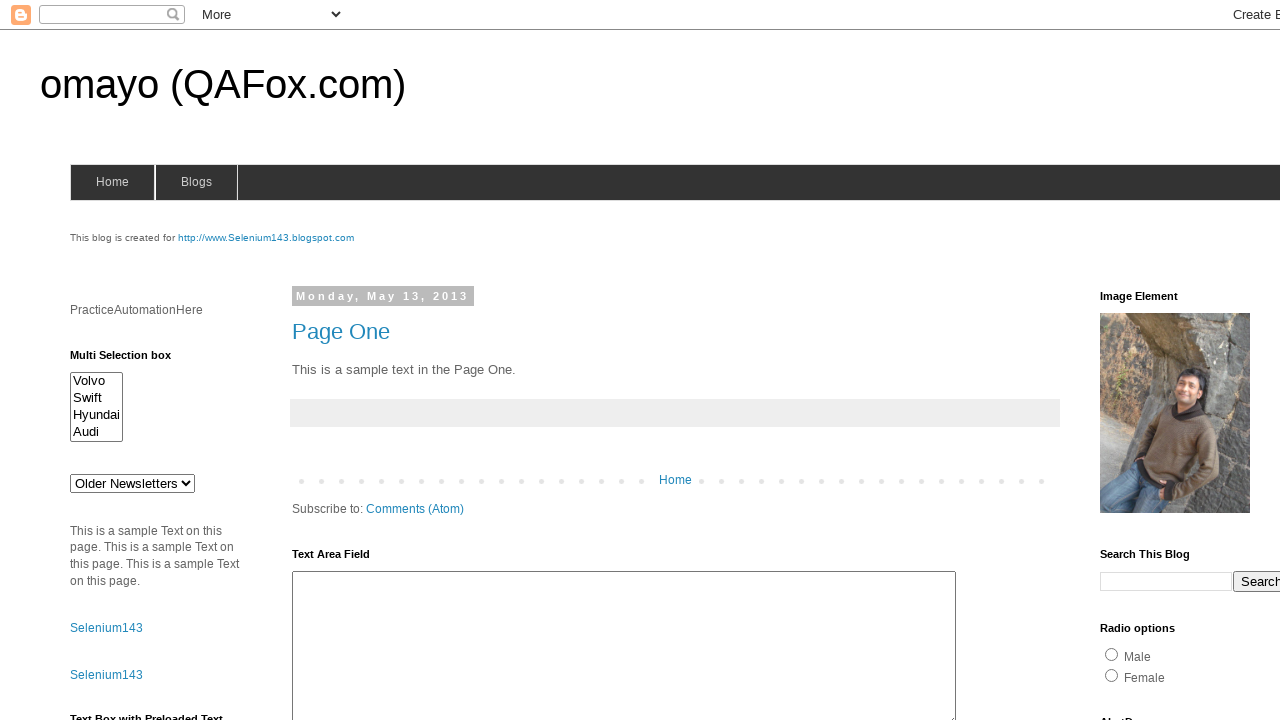

Clicked dropdown button to open menu at (1227, 360) on xpath=//button[@class='dropbtn']
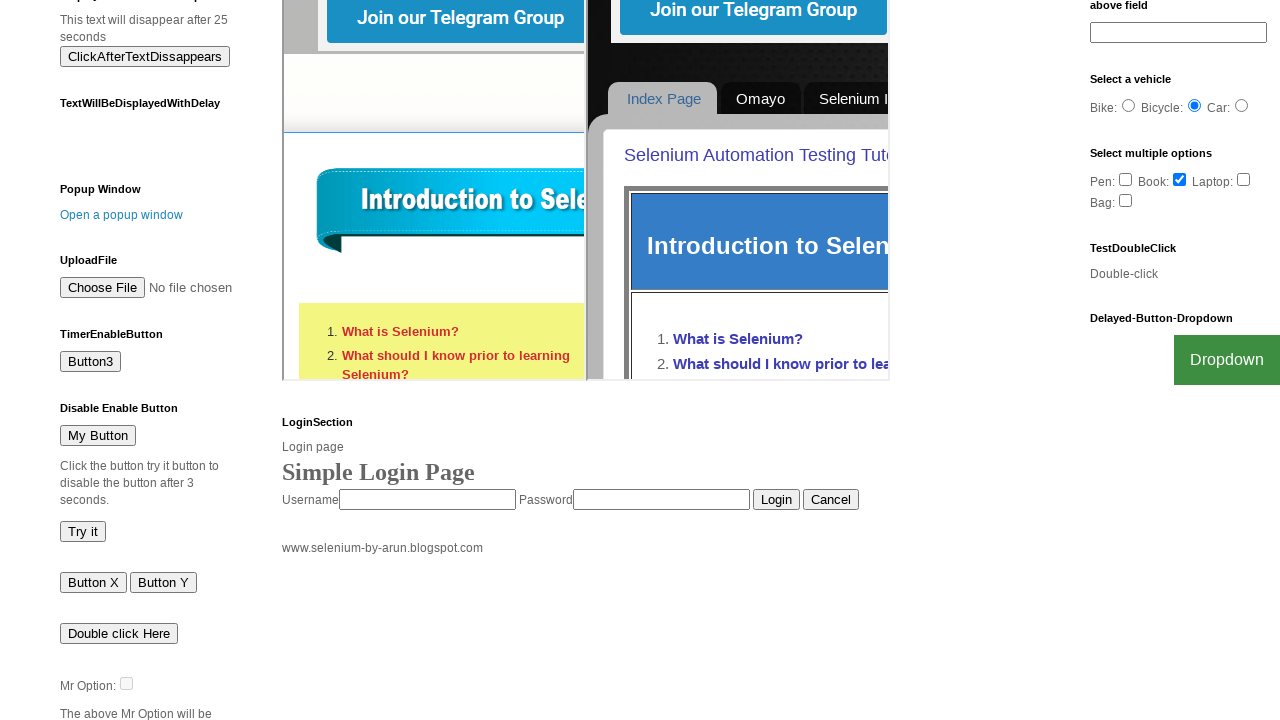

Facebook link became visible in dropdown menu
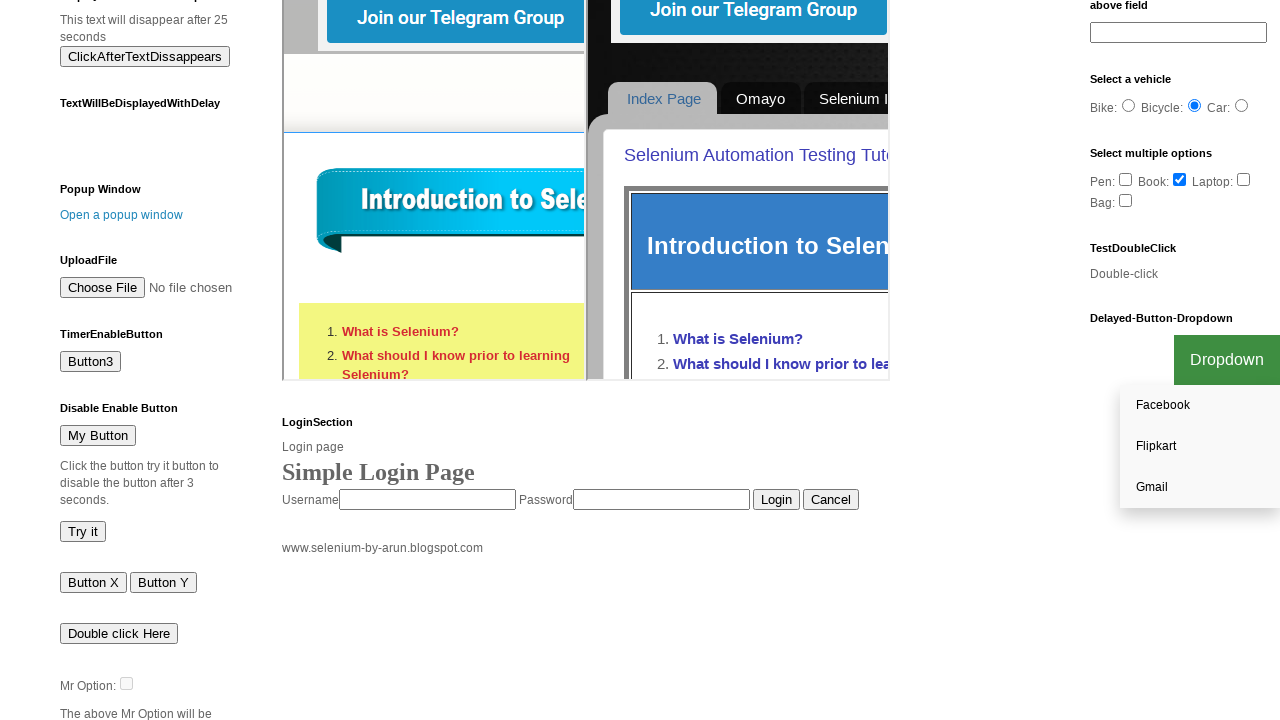

Clicked Facebook link to navigate at (1200, 406) on xpath=//a[contains(text(),'Facebook')]
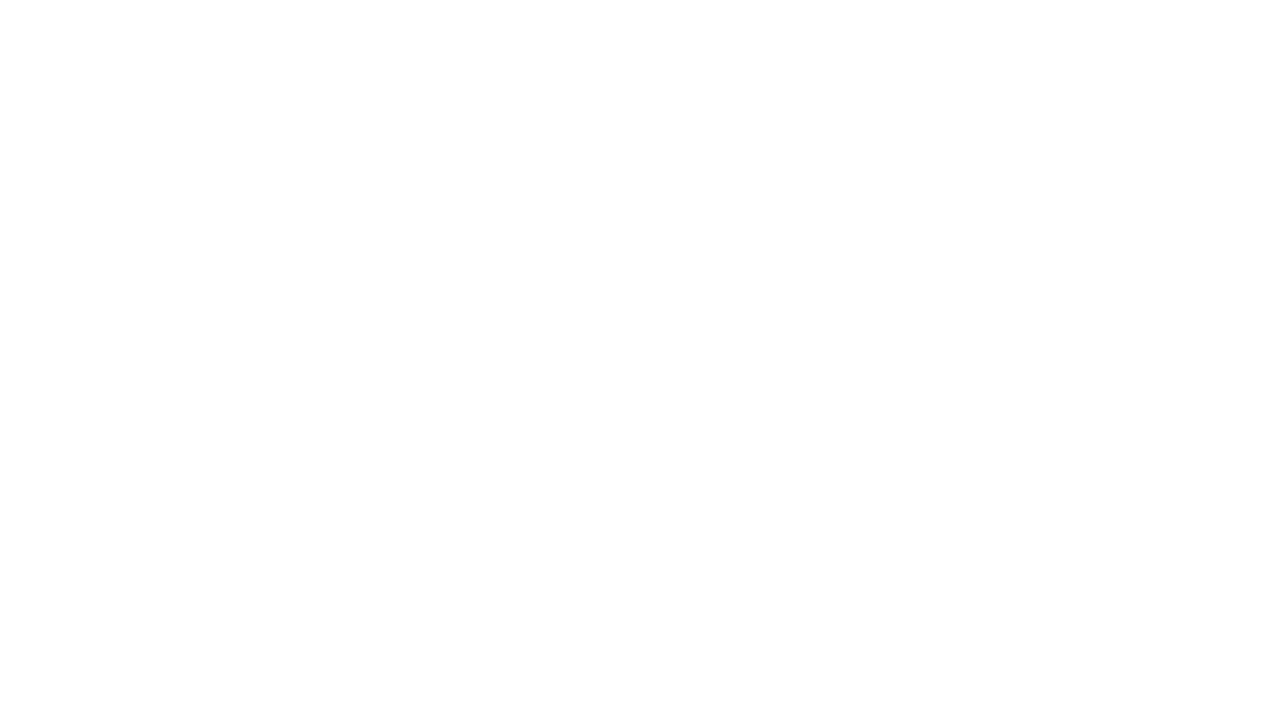

Navigation completed and page fully loaded
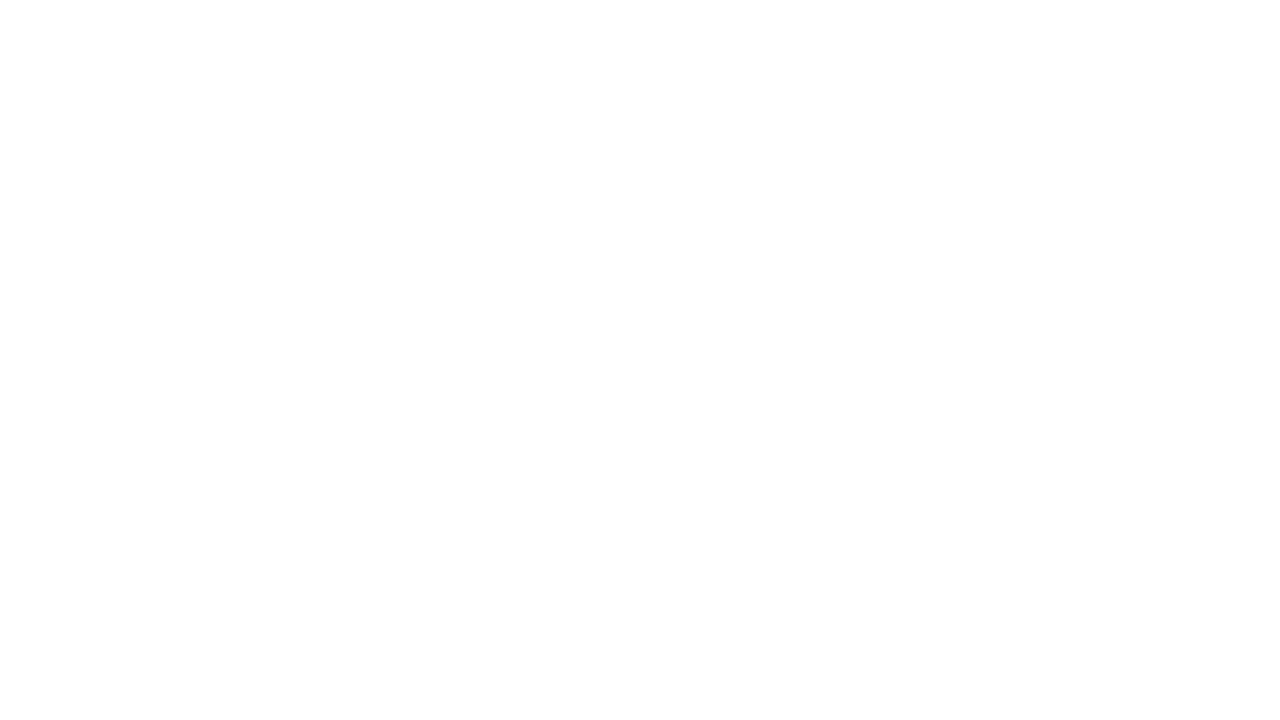

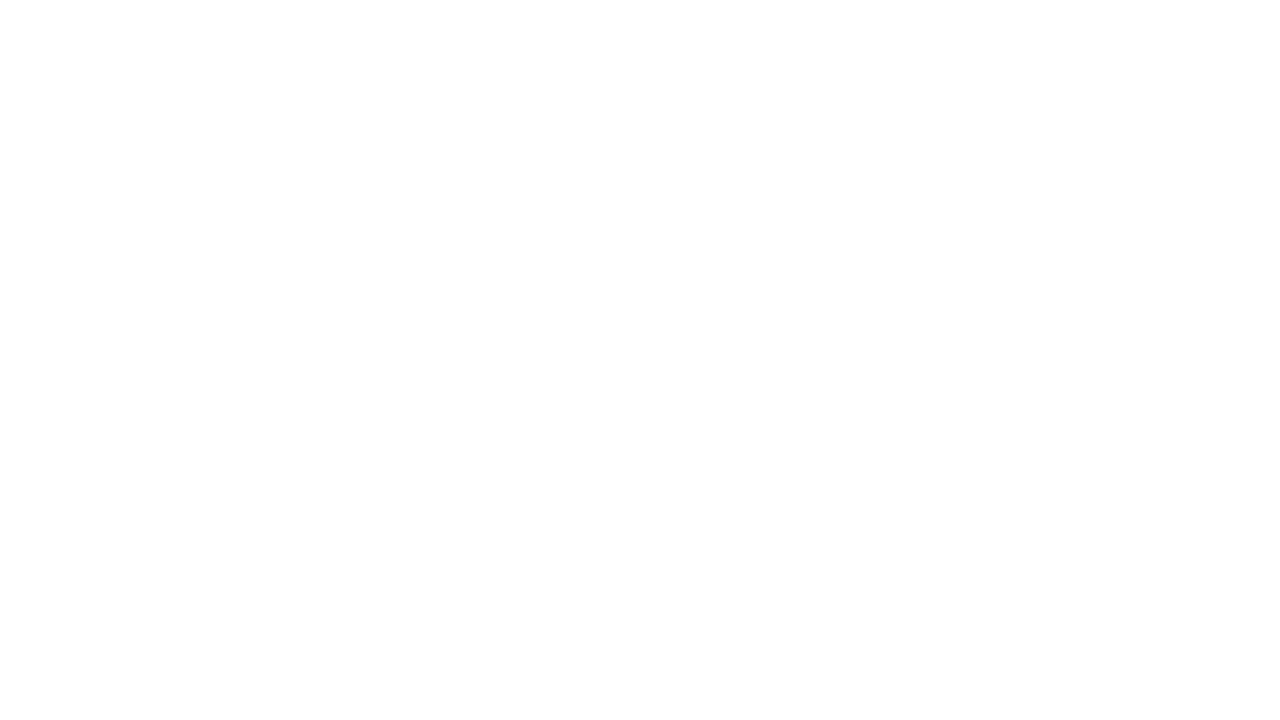